Tests A/B test opt-out by adding the opt-out cookie before visiting the A/B test page, then verifying the page shows "No A/B Test" heading.

Starting URL: http://the-internet.herokuapp.com

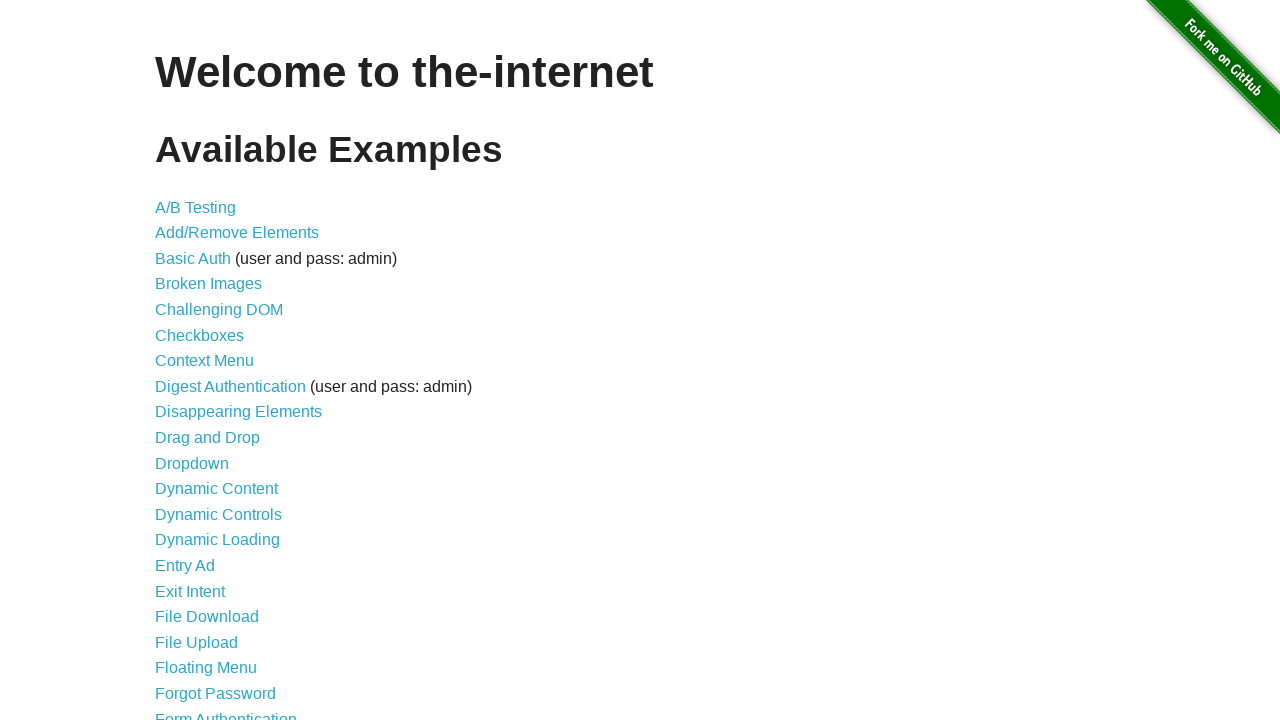

Added optimizelyOptOut cookie to context
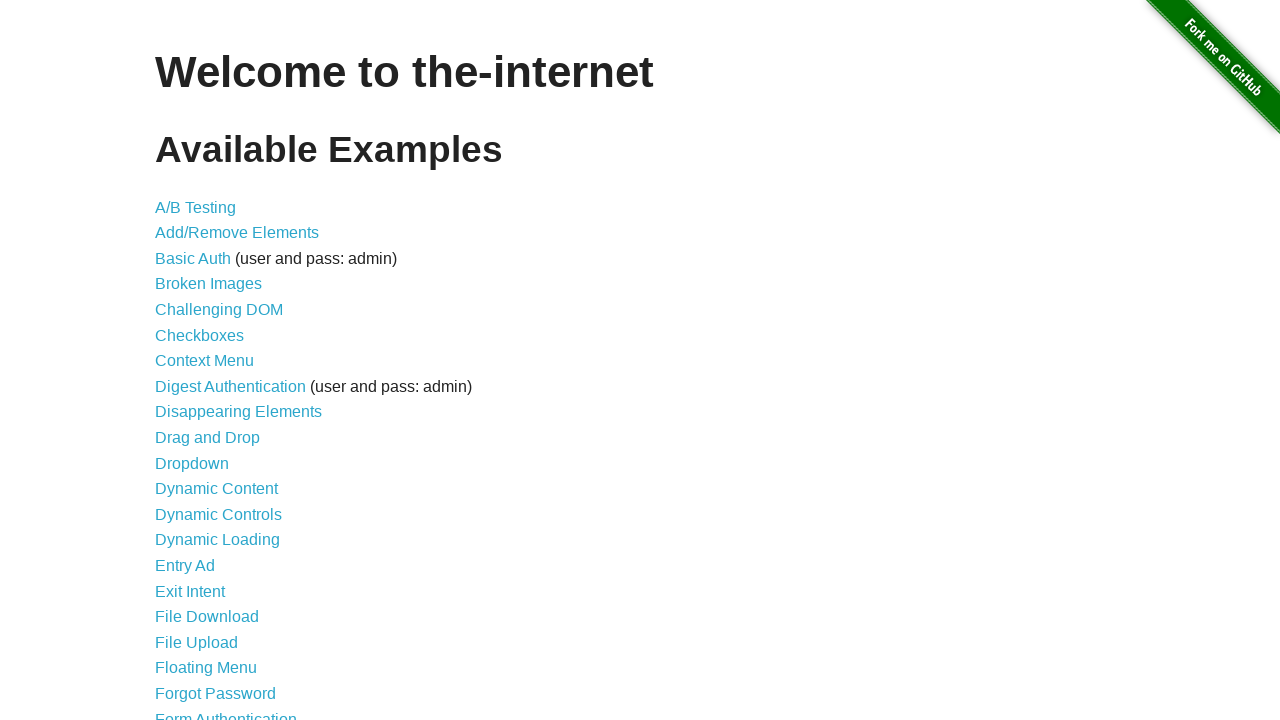

Navigated to A/B test page
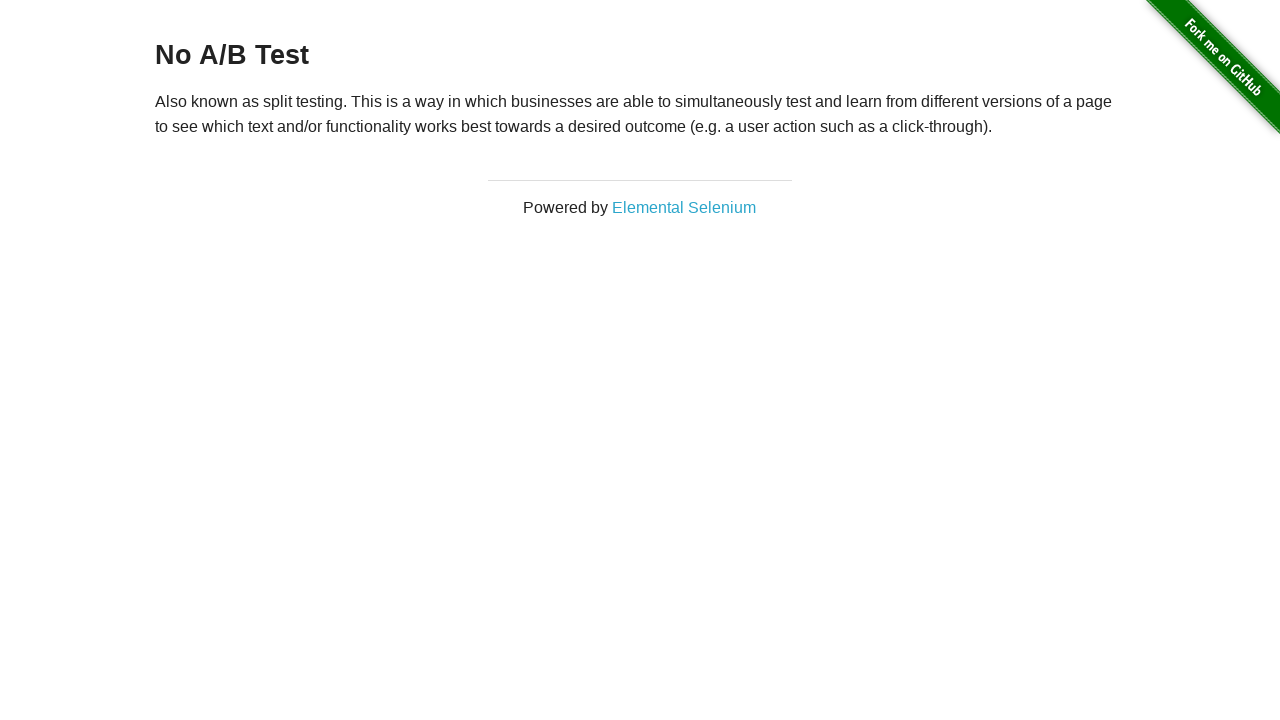

Retrieved heading text content
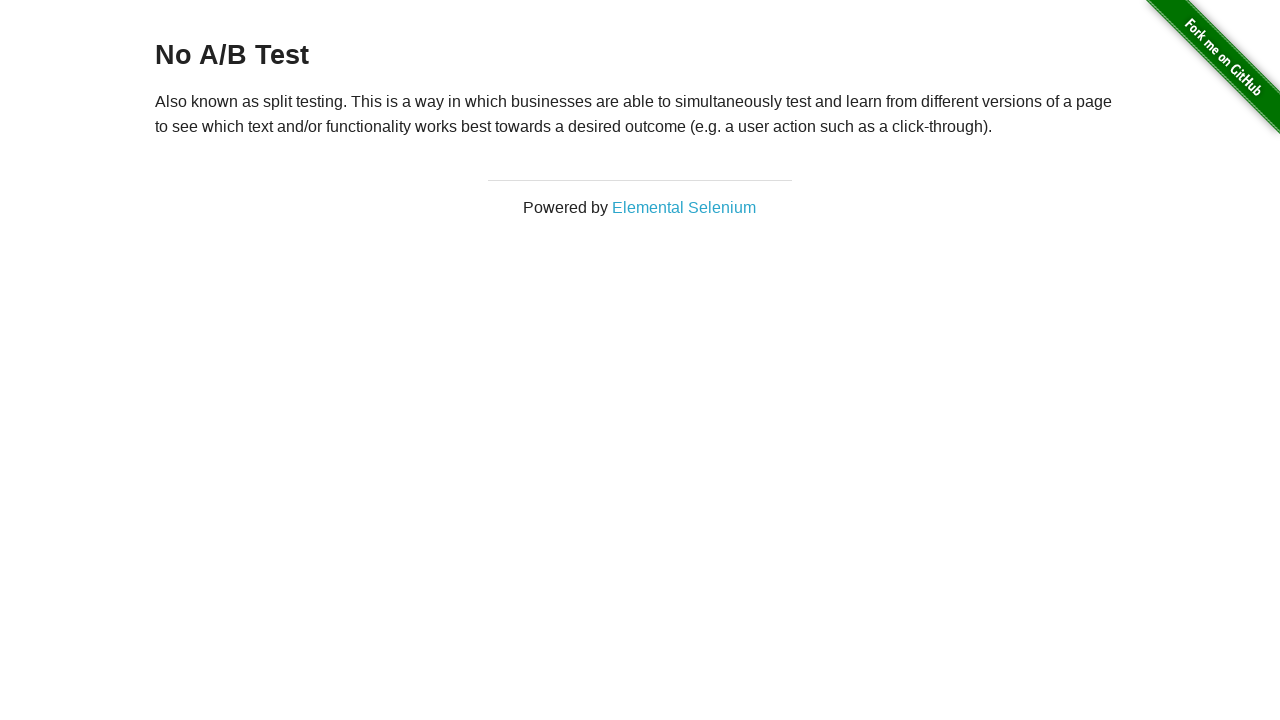

Verified heading displays 'No A/B Test'
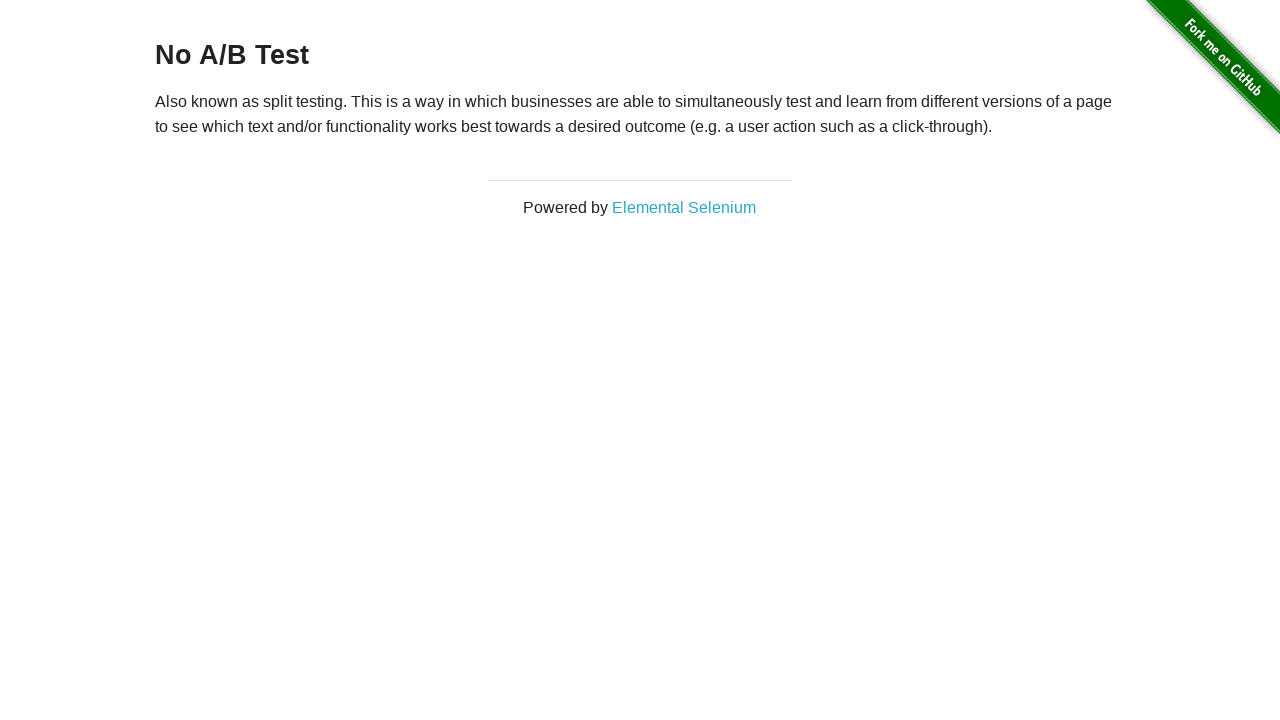

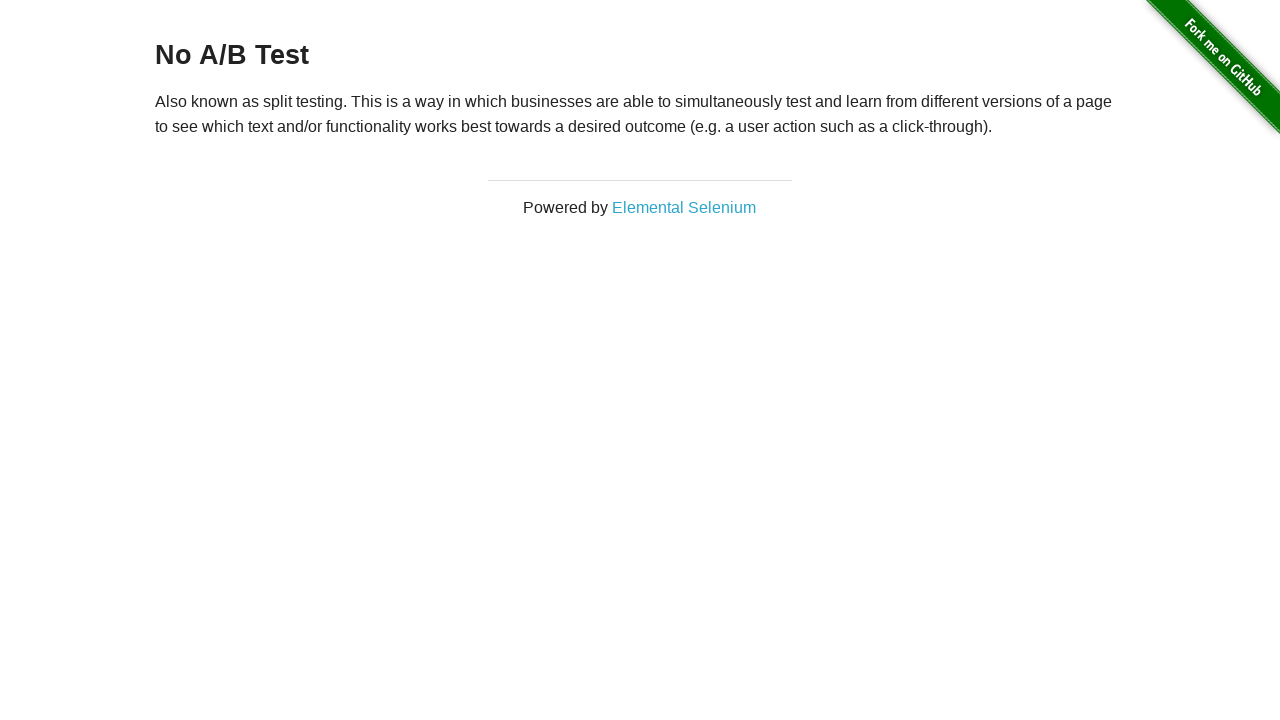